Tests checkbox selection by clicking on a checkbox and verifying it becomes checked

Starting URL: https://www.rahulshettyacademy.com/AutomationPractice/

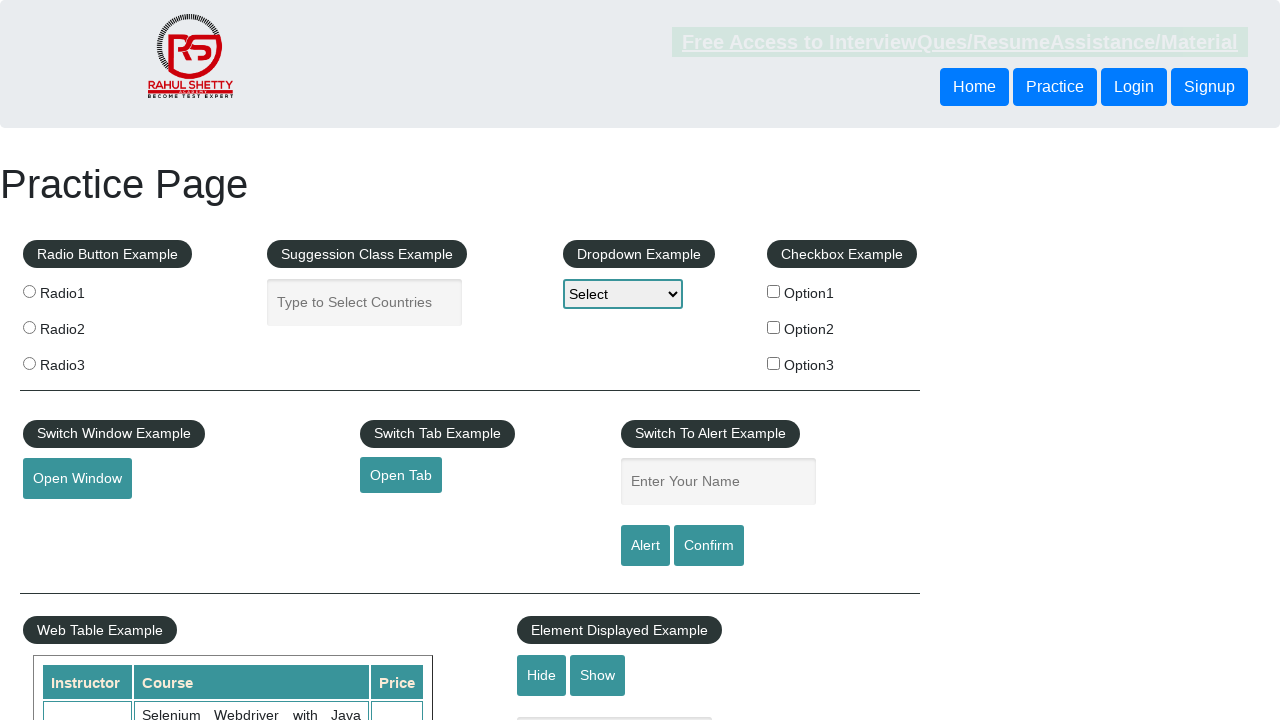

Clicked on checkbox option 1 at (774, 291) on #checkBoxOption1
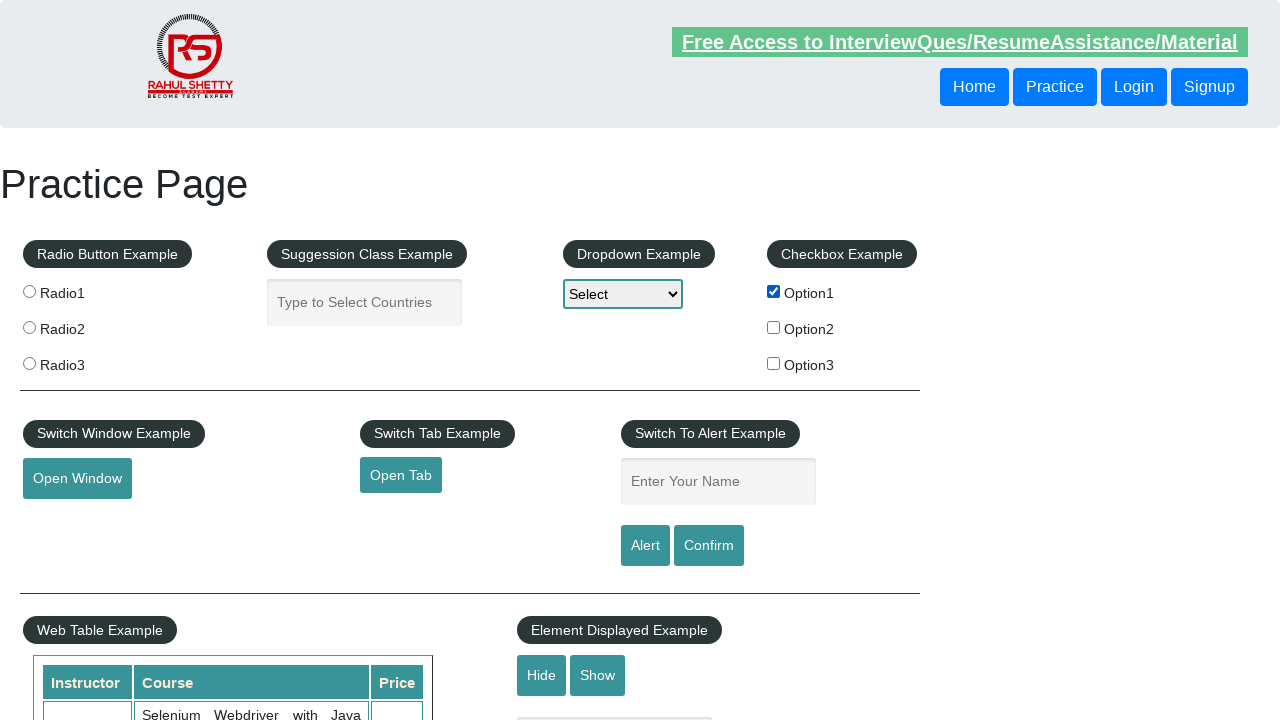

Verified checkbox option 1 is checked
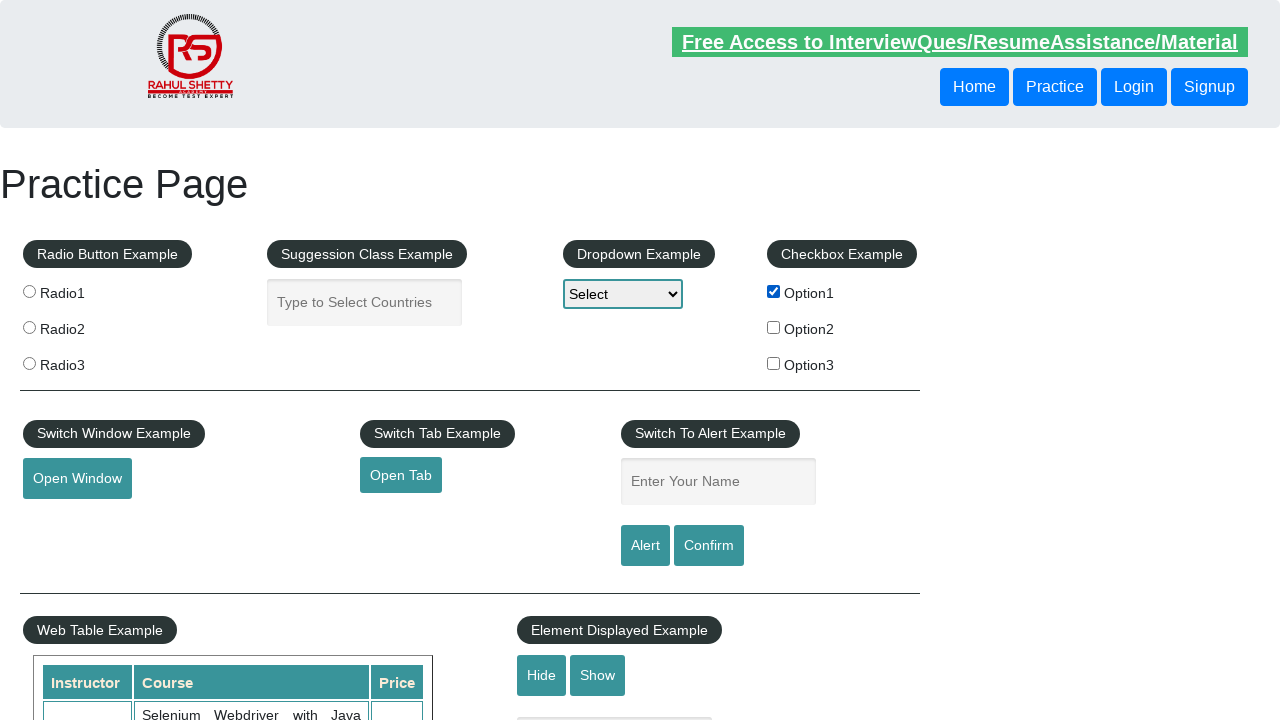

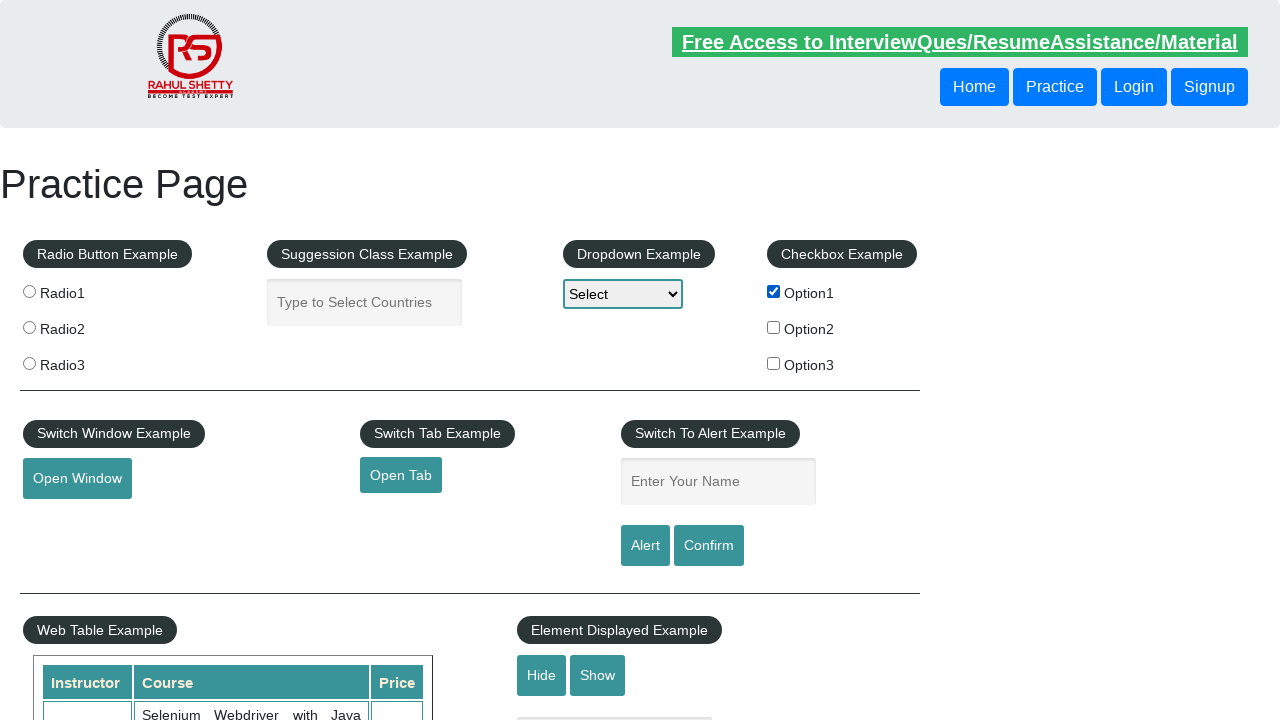